Tests form input by navigating to a practice Angular page and filling in a name field with a test value.

Starting URL: https://rahulshettyacademy.com/angularpractice/

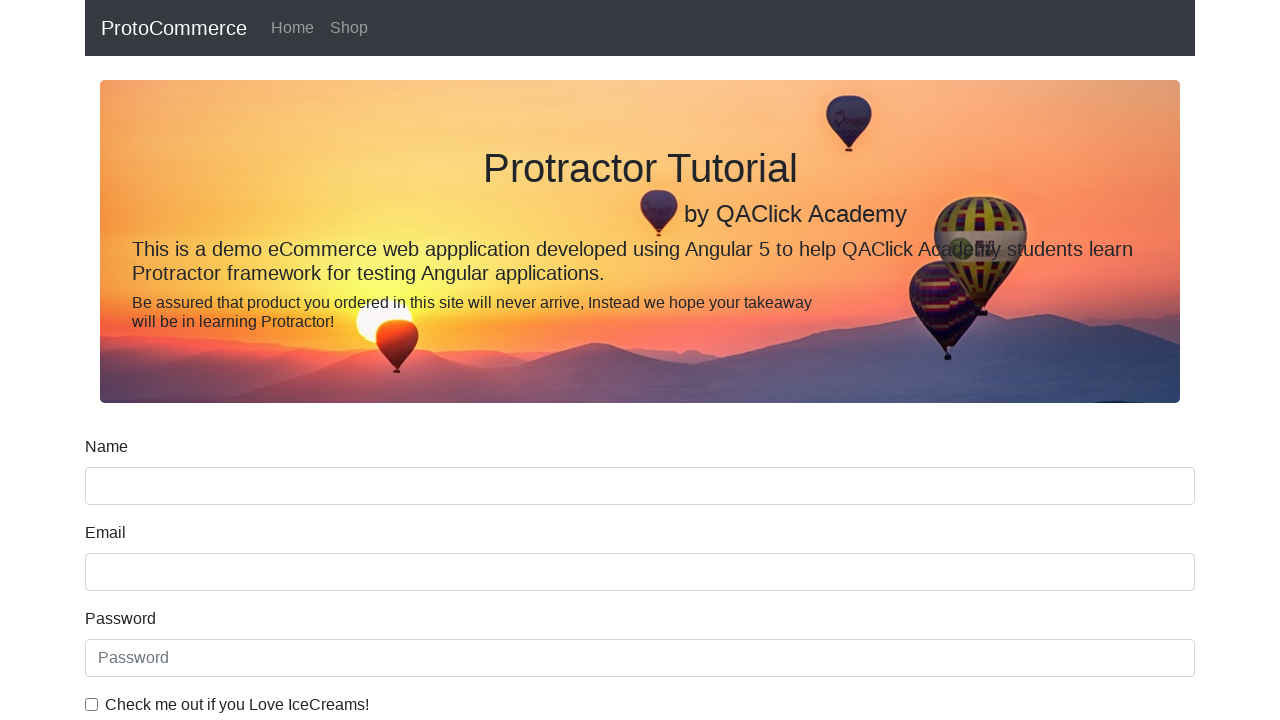

Navigated to Angular practice page
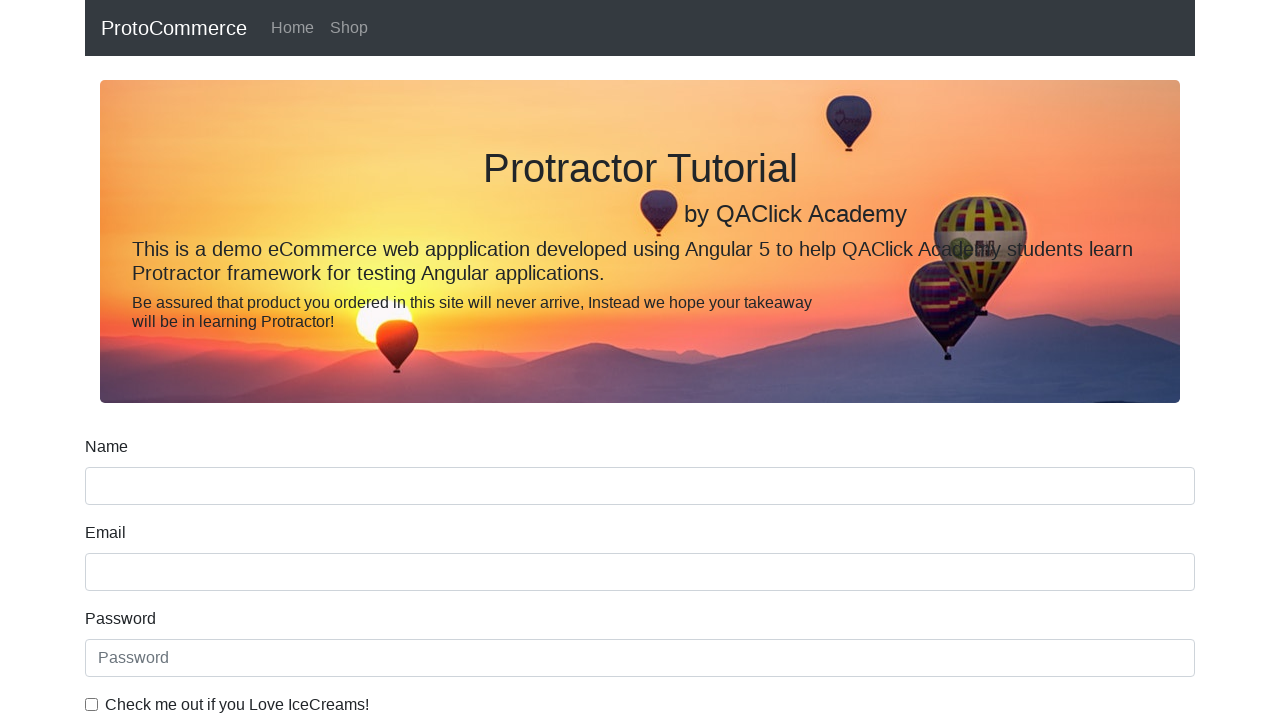

Filled name field with 'Sumesh M S' on input[name='name']
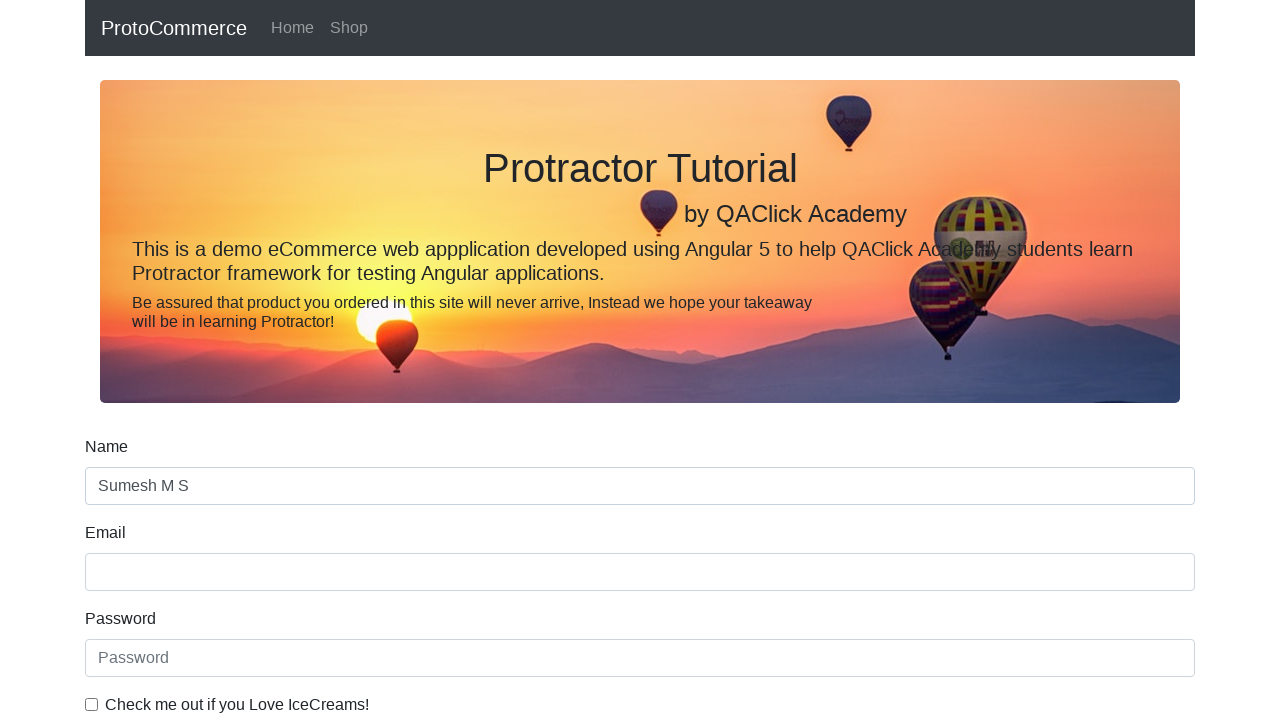

Waited 1 second for input to be processed
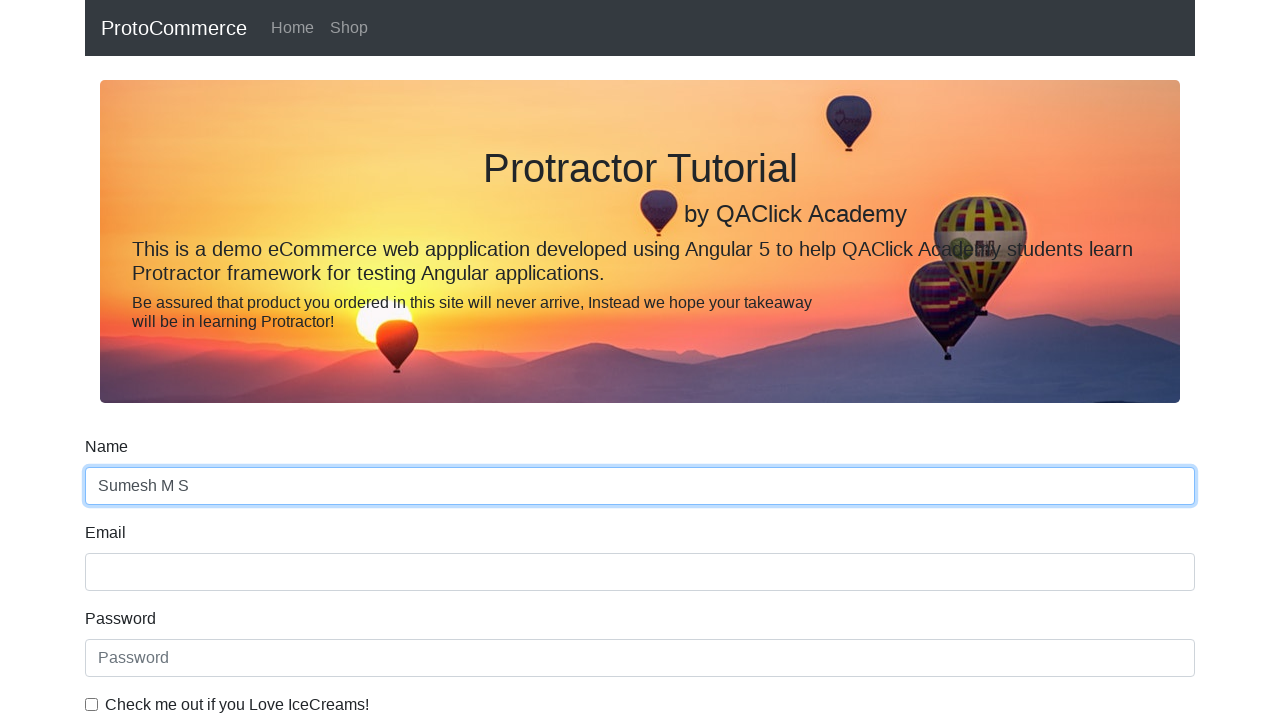

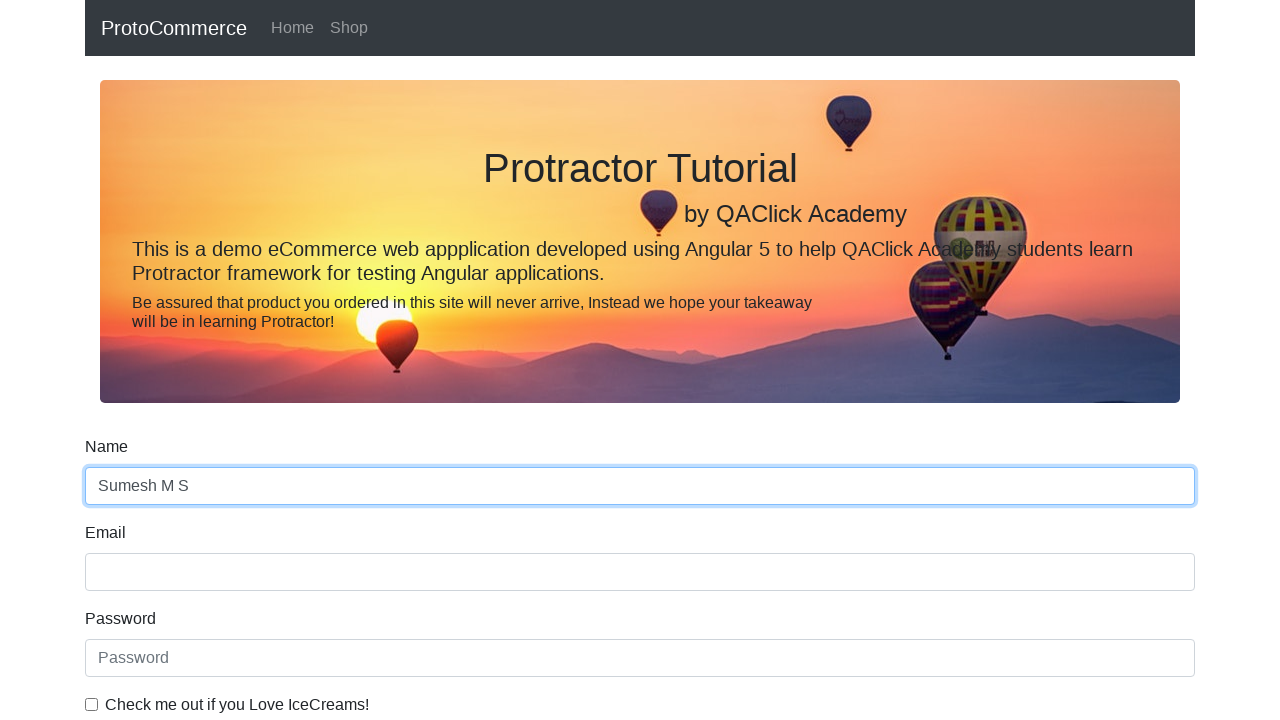